Tests clearing text from an input field using the fill method with an empty string

Starting URL: https://letcode.in/edit

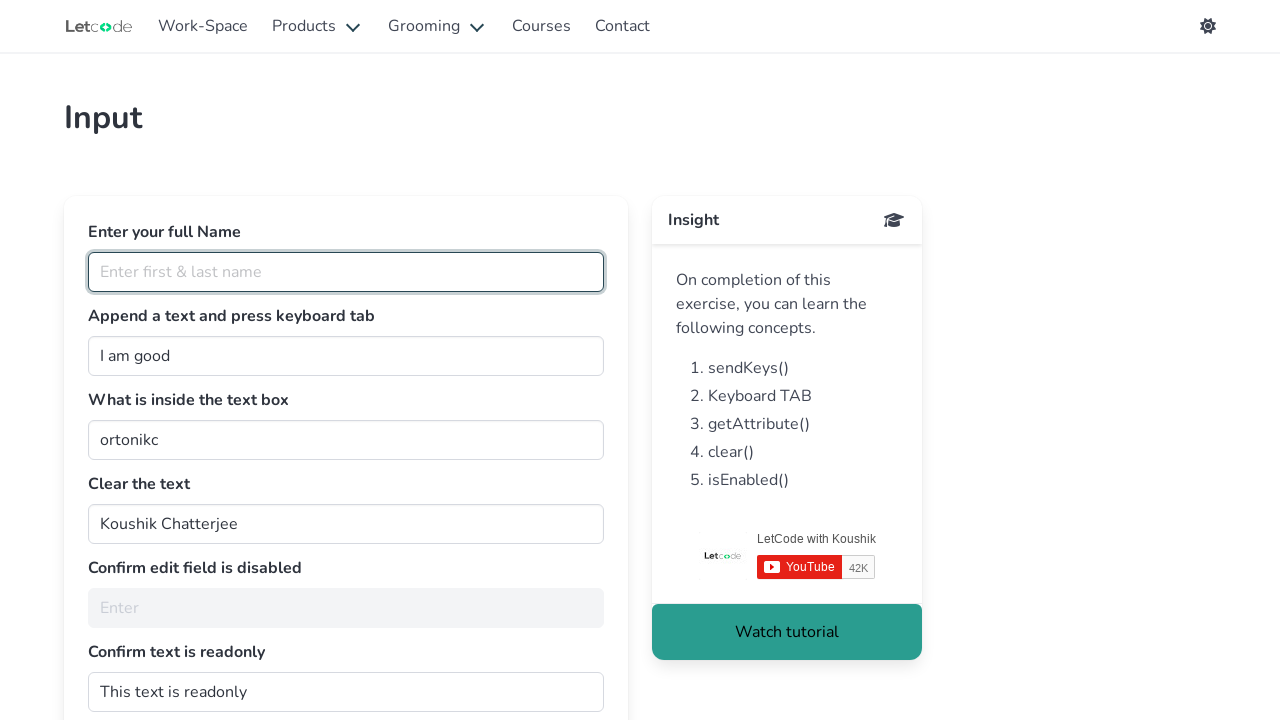

Cleared text from the clearMe input field using fill with empty string on #clearMe
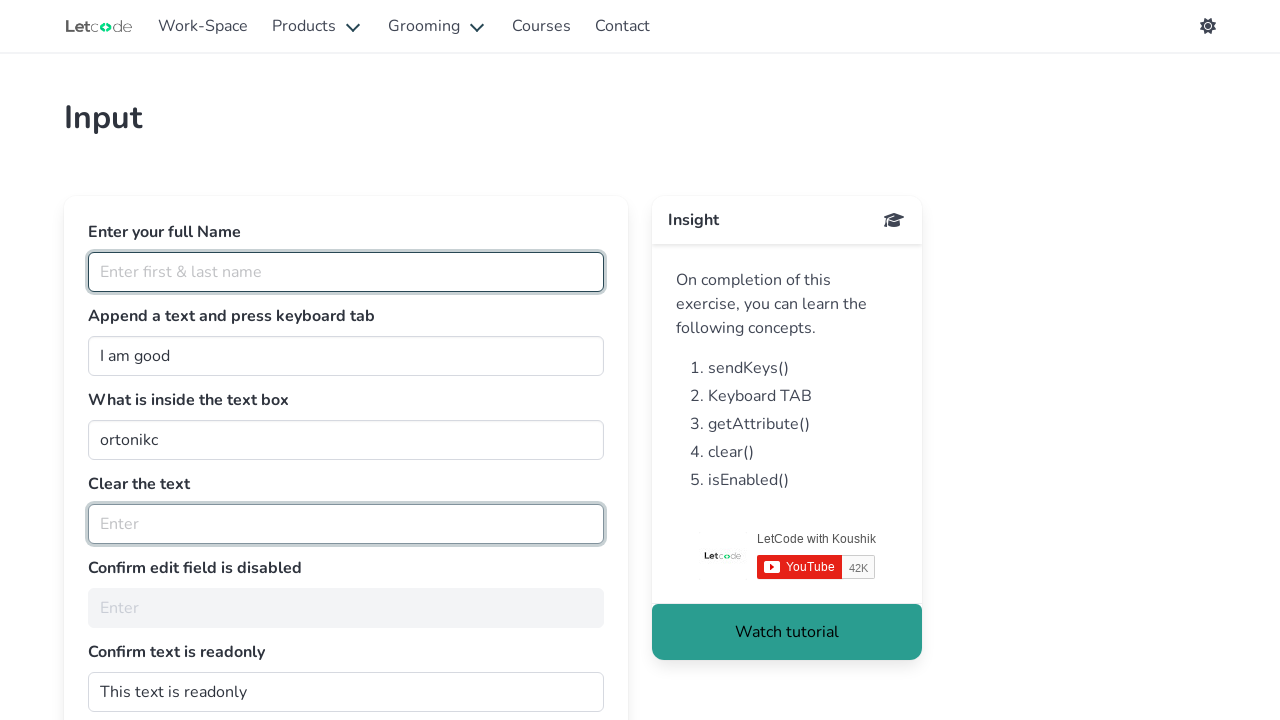

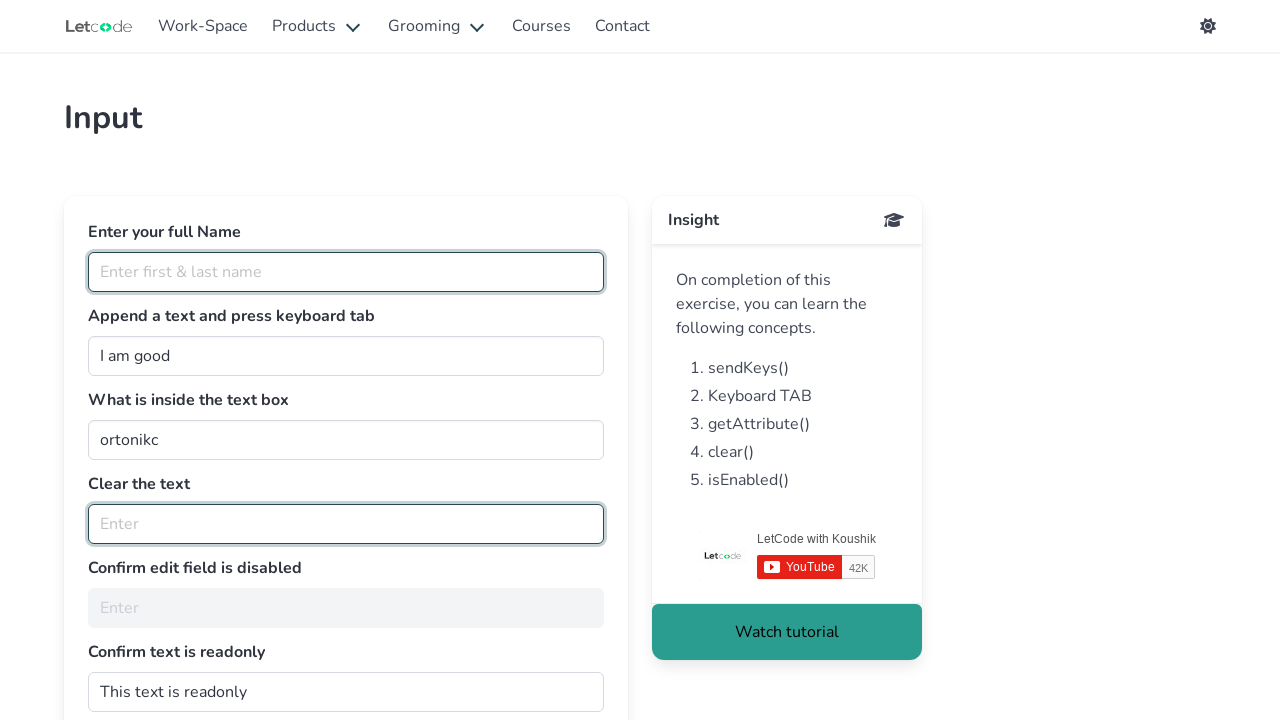